Tests browser compatibility by navigating to an automation practice page, verifying it loads successfully

Starting URL: https://www.rahulshettyacademy.com/AutomationPractice/

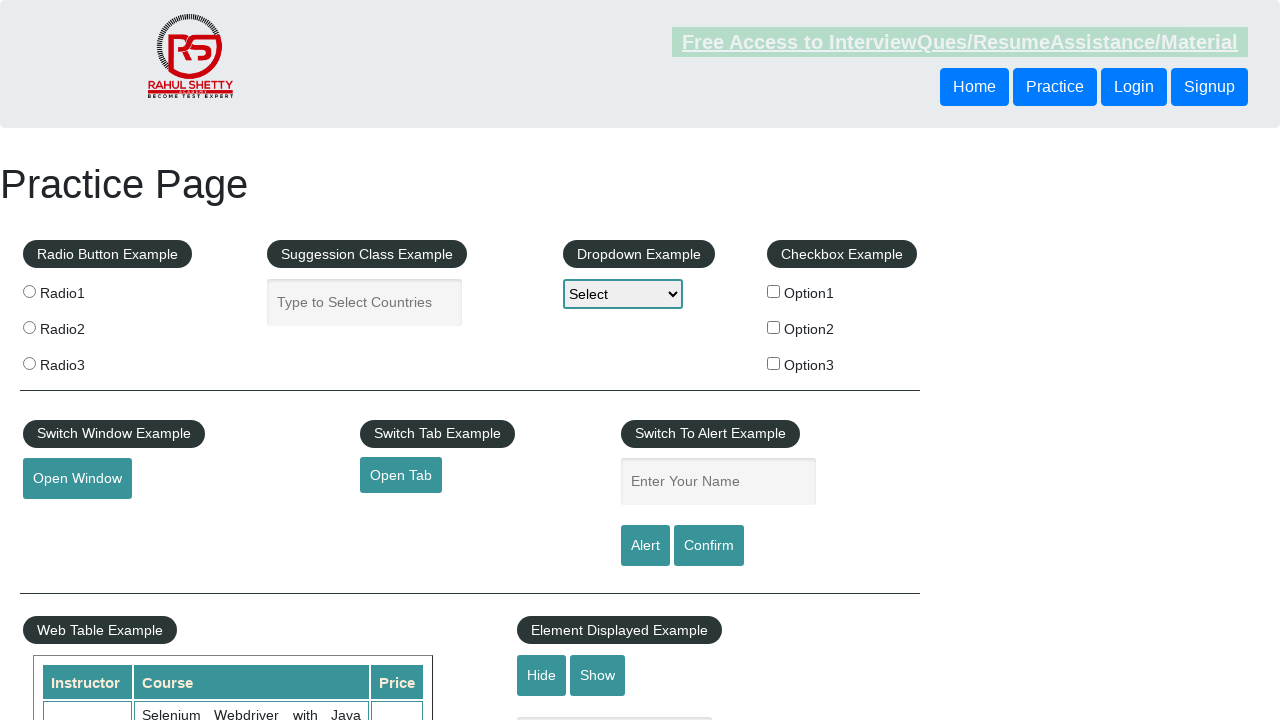

Waited for page to reach networkidle state - automation practice page loaded successfully
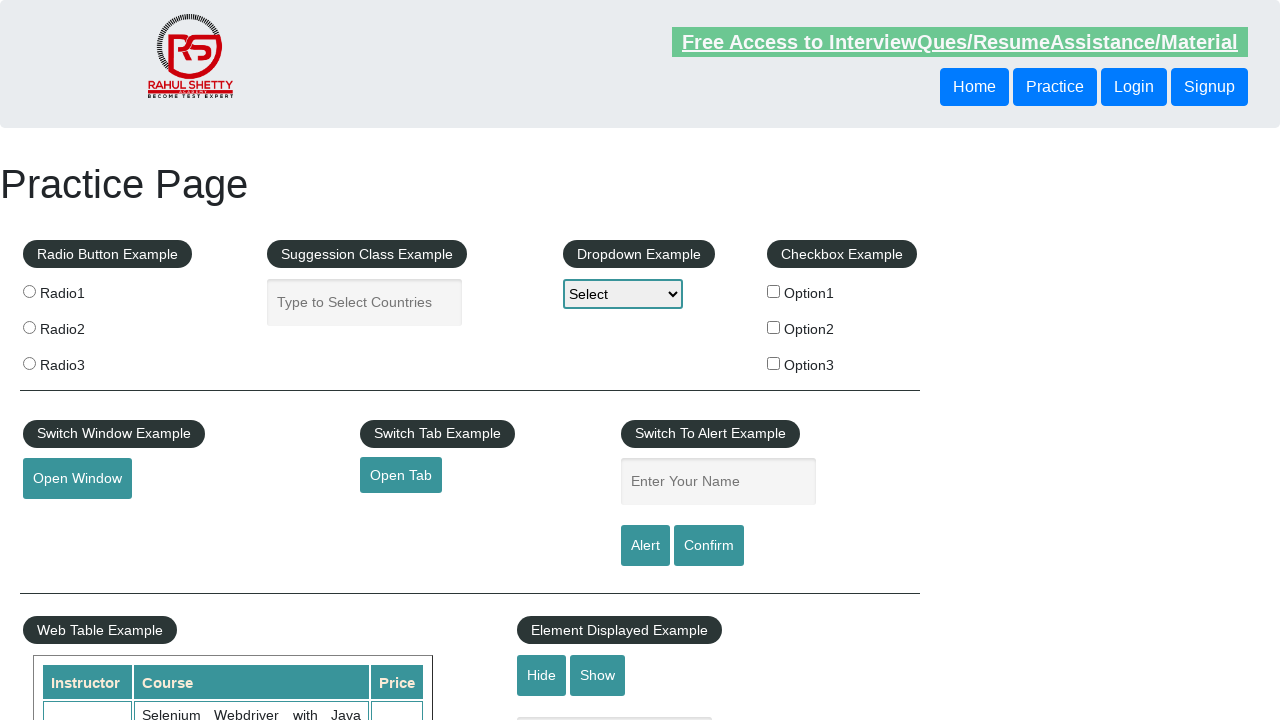

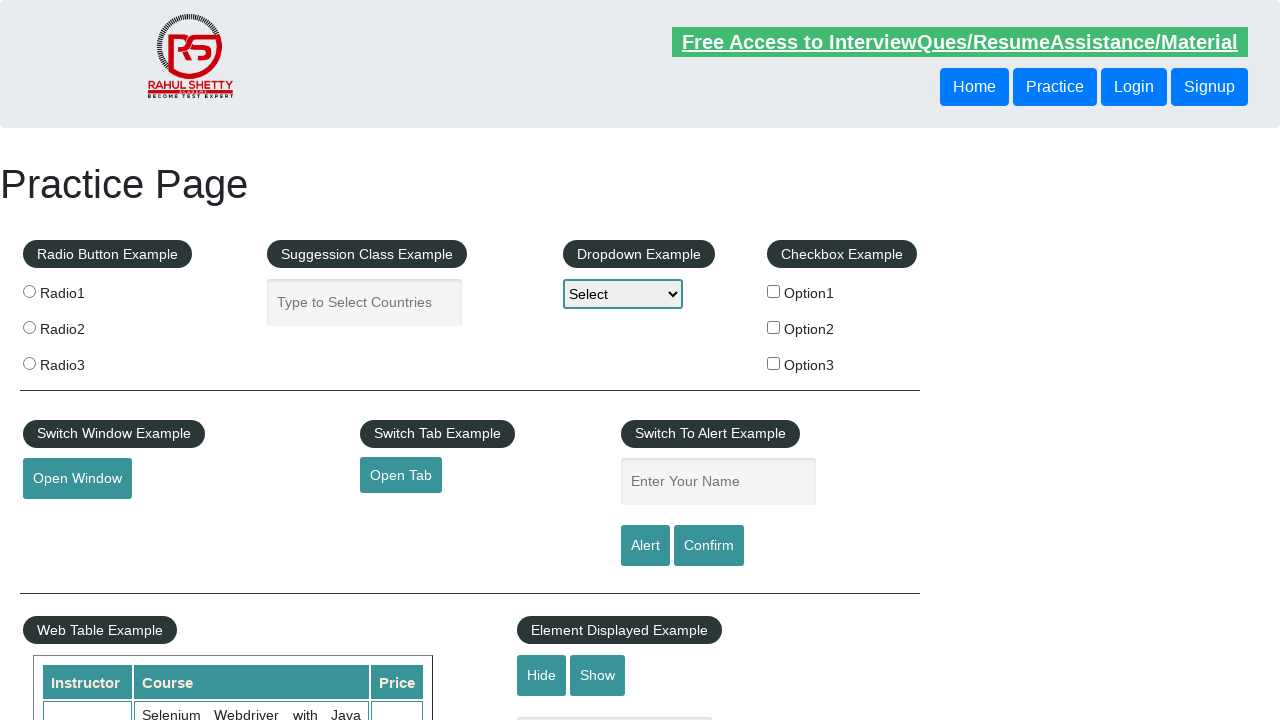